Tests switching to an iframe by WebElement and entering text into an input field within the frame, then verifies the input value was set correctly.

Starting URL: https://demo.automationtesting.in/Frames.html

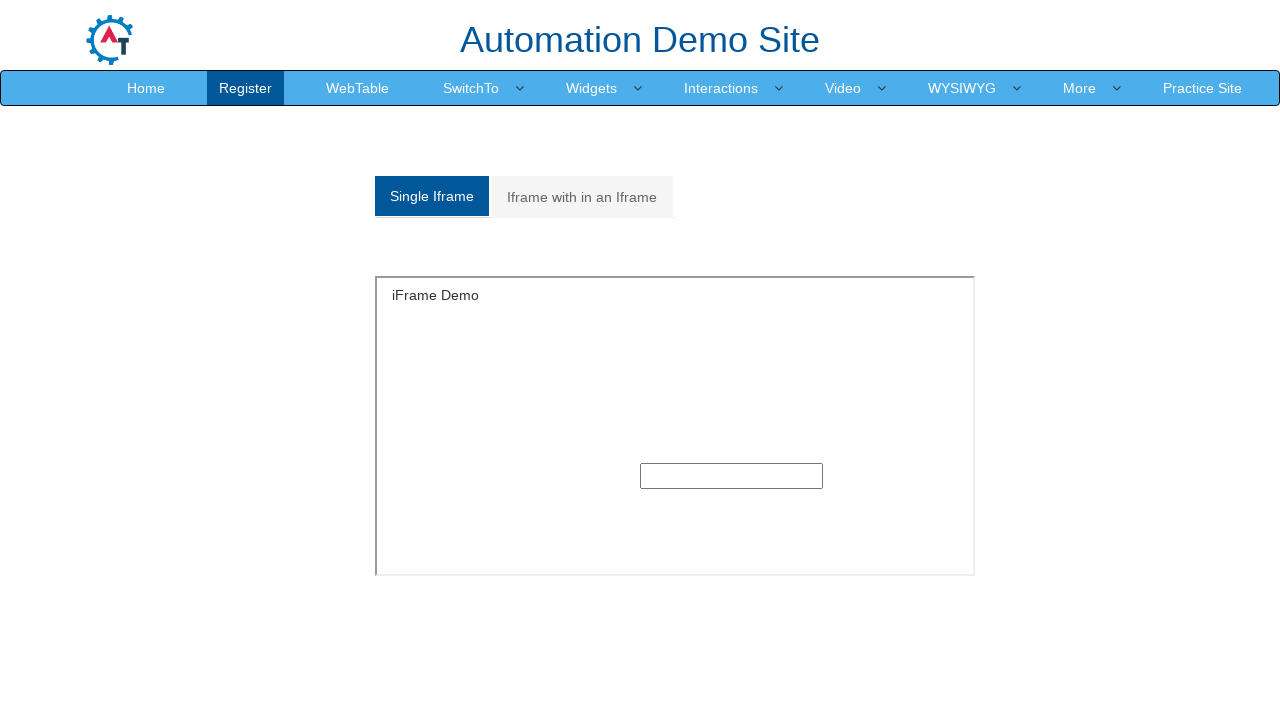

Located iframe element with src='SingleFrame.html' and name='SingleFrame'
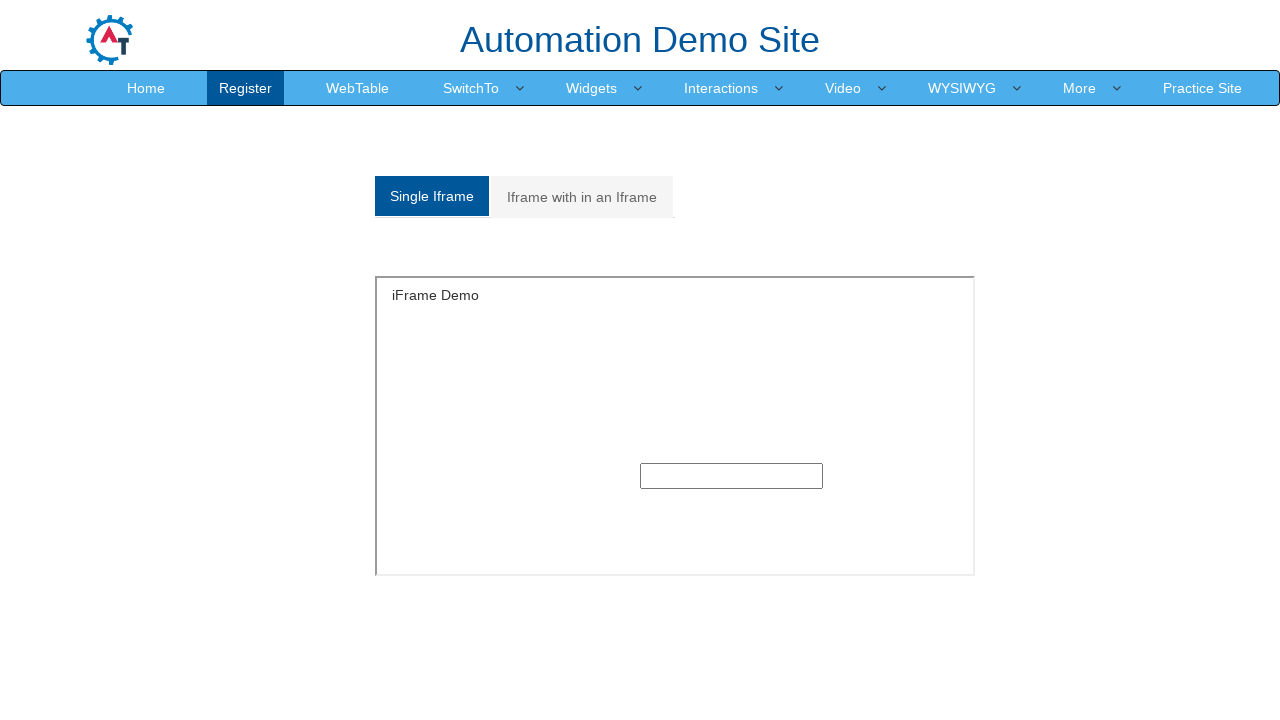

Filled input field within iframe with text 'John' on iframe[src='SingleFrame.html'][name='SingleFrame'] >> internal:control=enter-fra
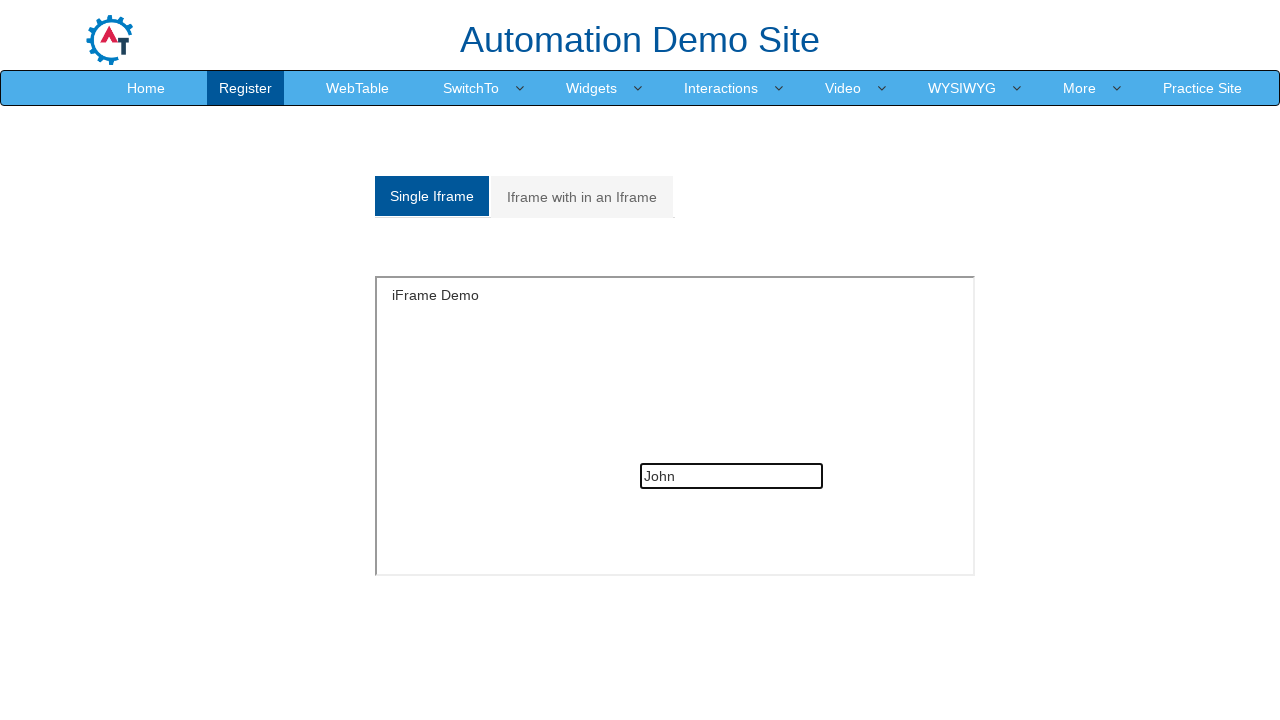

Retrieved input value from iframe field
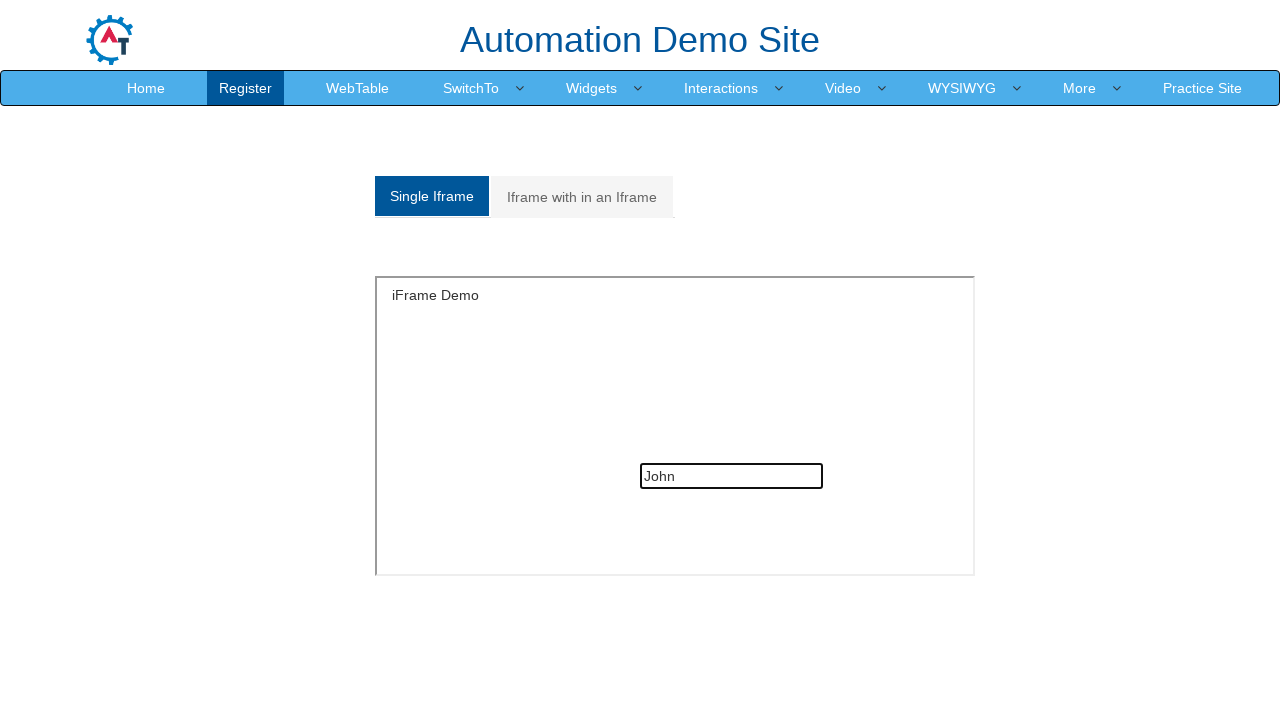

Verified that input value equals 'John'
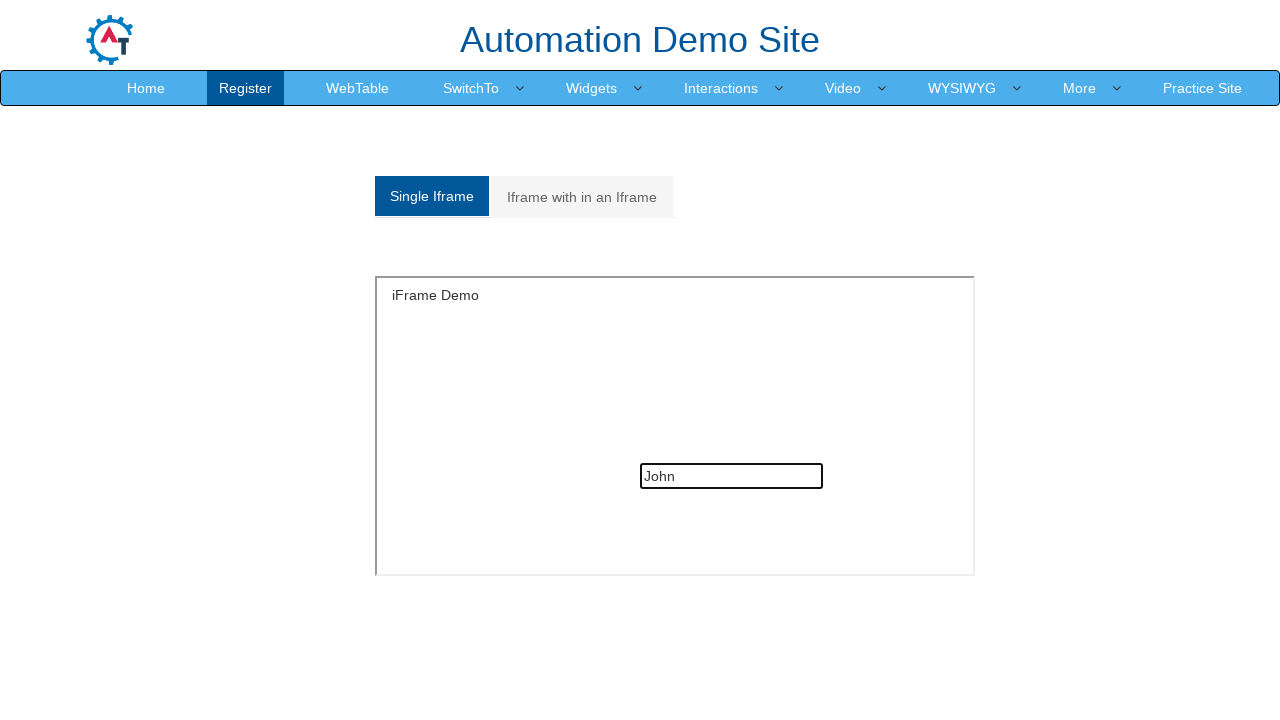

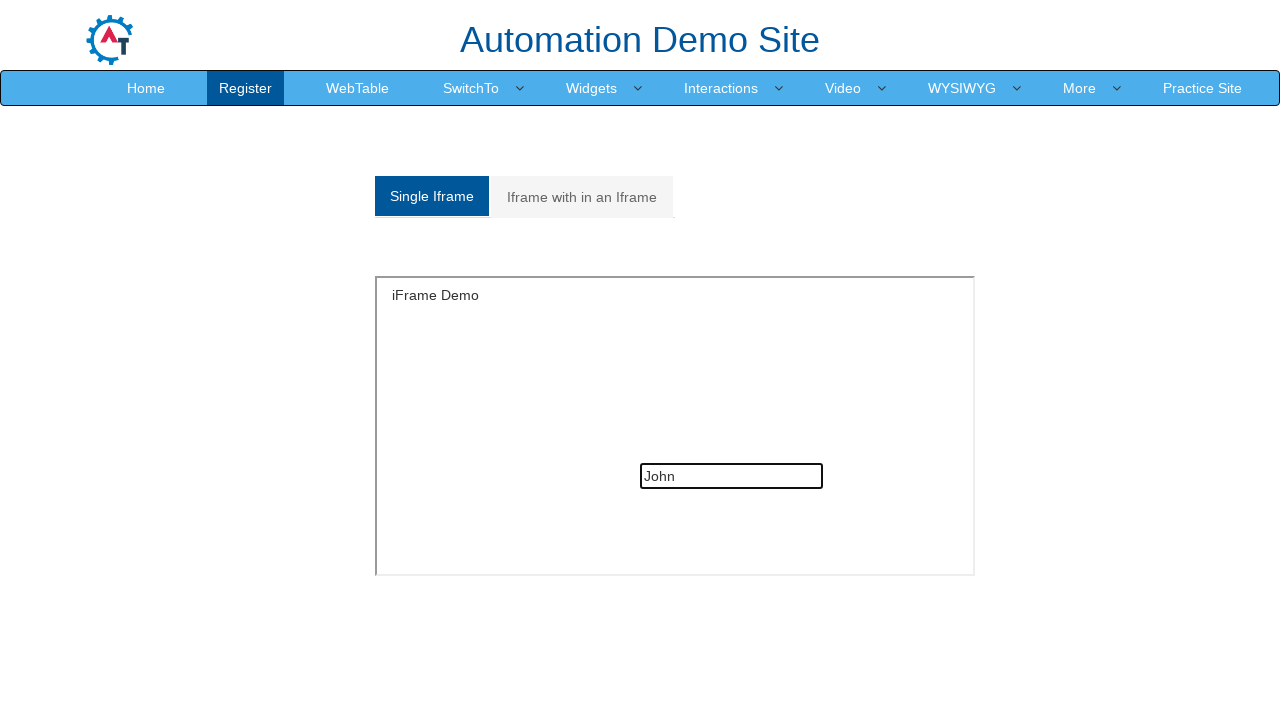